Tests right-click context menu by opening a context menu, verifying it appears, and hovering over a menu item

Starting URL: http://swisnl.github.io/jQuery-contextMenu/demo.html

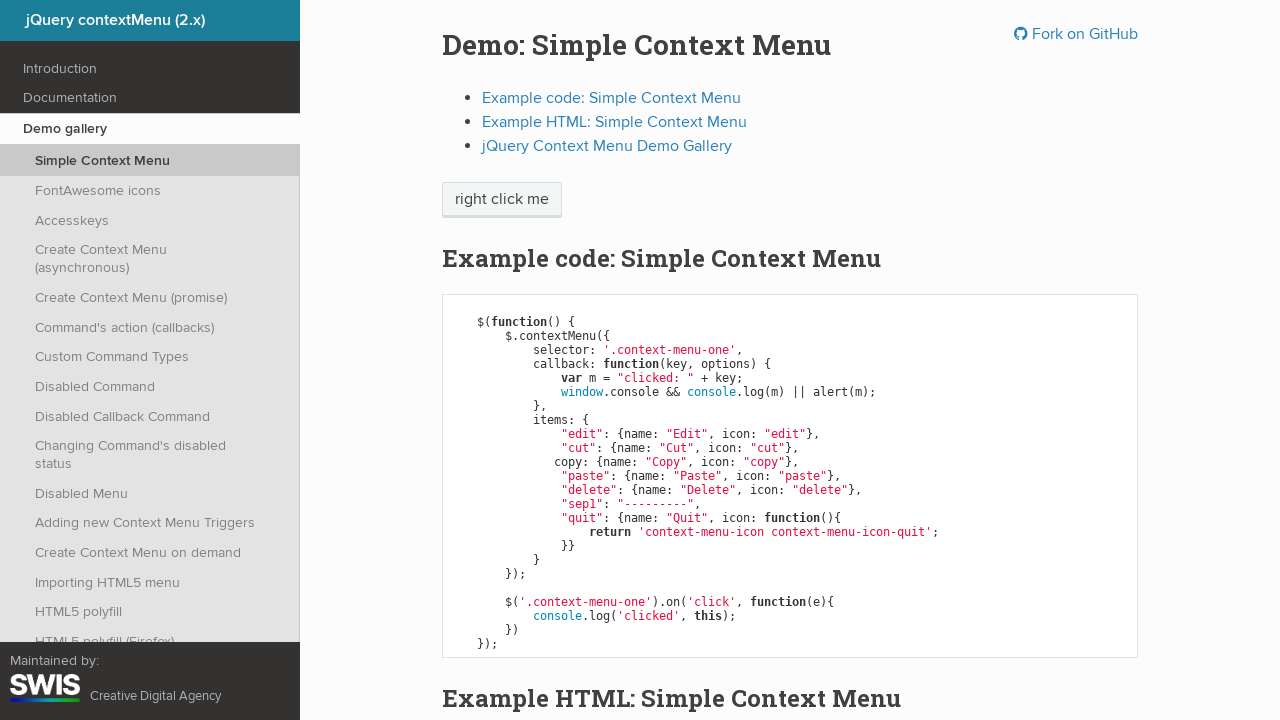

Right-clicked on 'right click me' element to open context menu at (502, 200) on xpath=//span[text()='right click me']
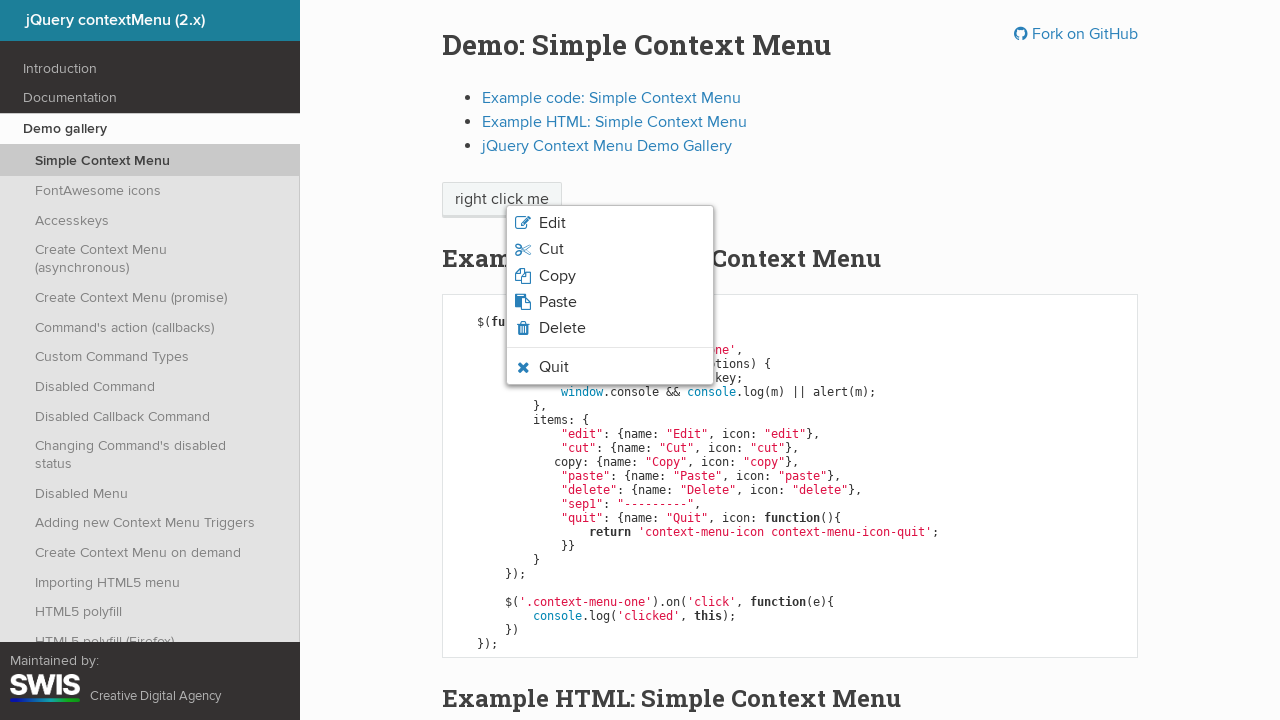

Verified that Quit menu item is visible in context menu
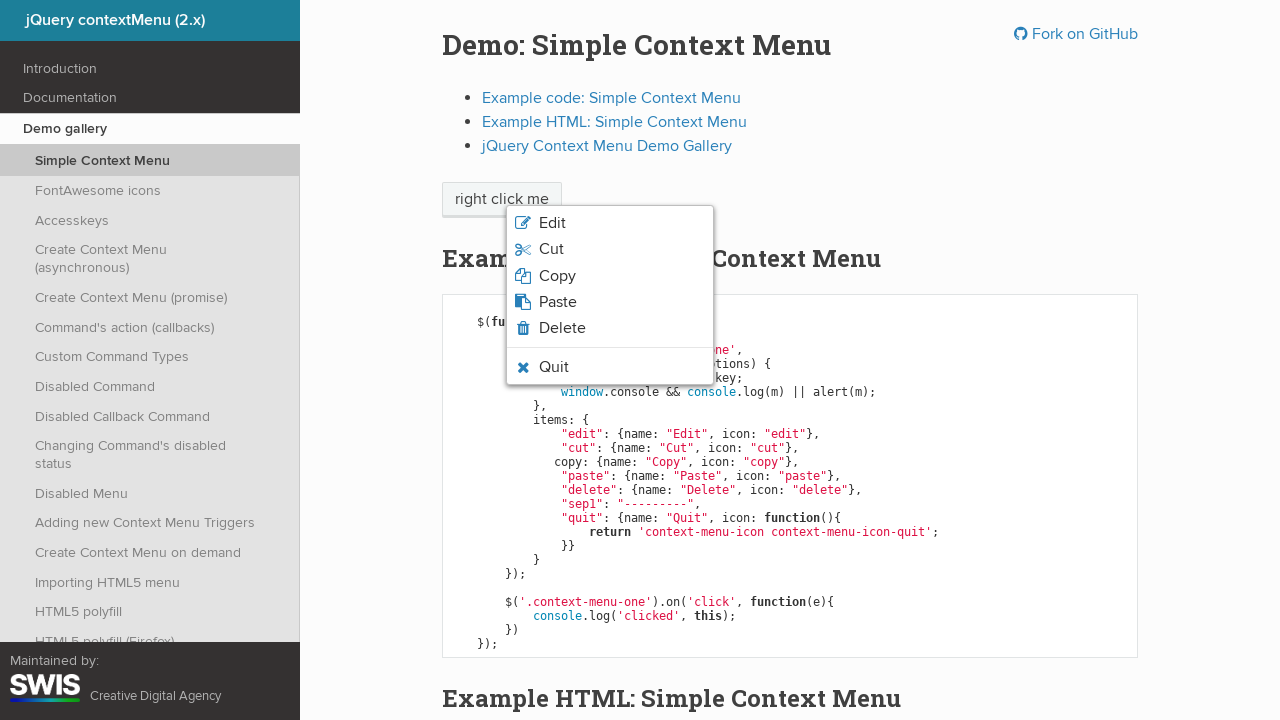

Hovered over Quit menu item at (610, 367) on li.context-menu-icon-quit
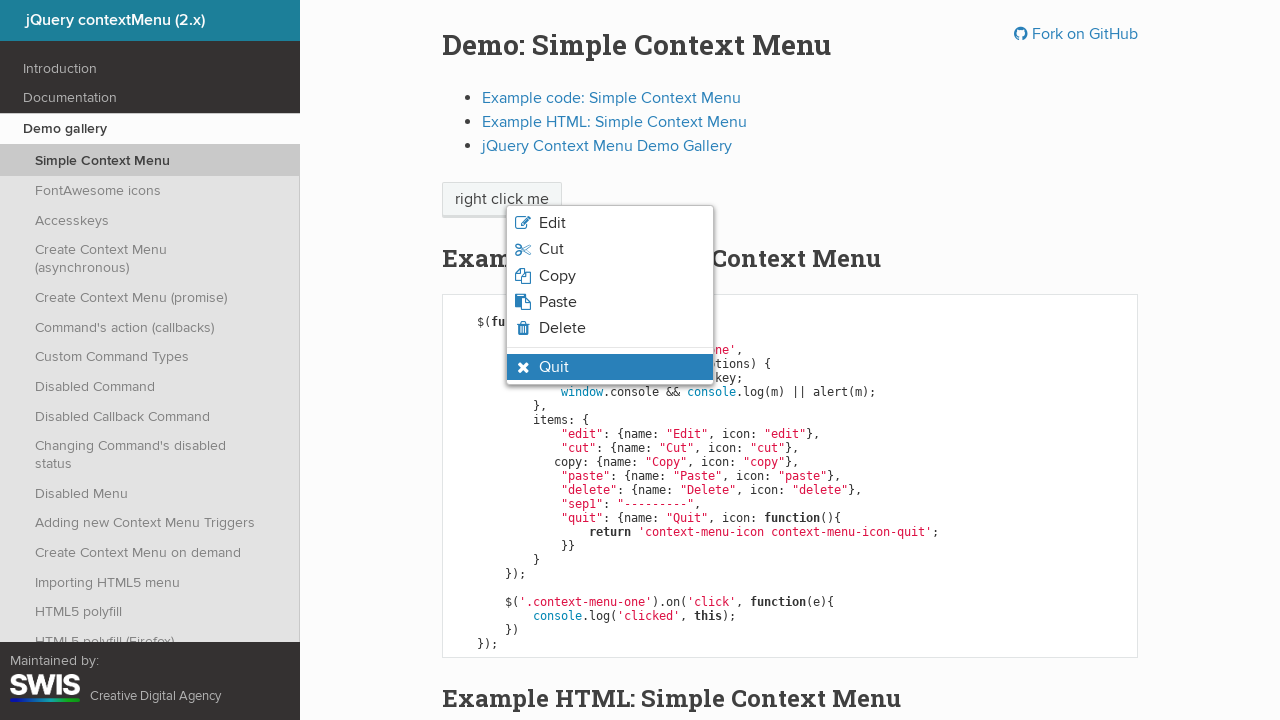

Verified that Quit menu item has hover state applied
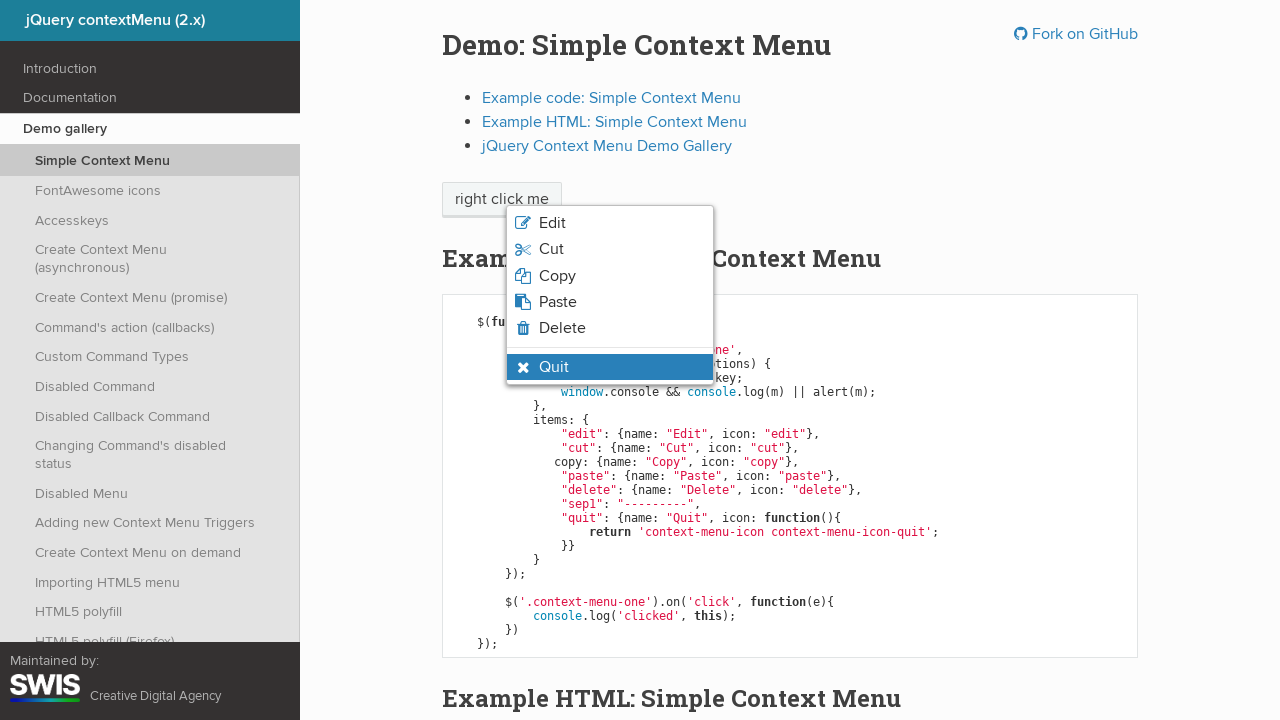

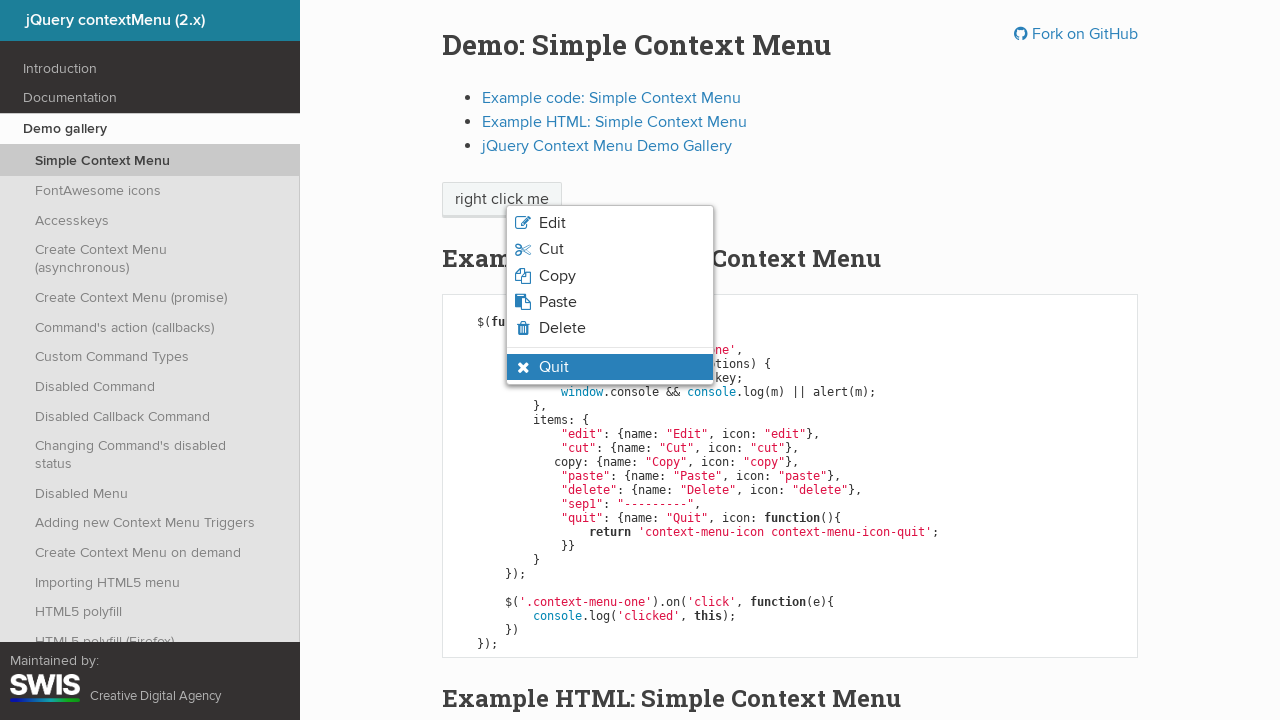